Tests date picker by entering a date using sendKeys method and pressing Enter to confirm the selection.

Starting URL: https://testautomationpractice.blogspot.com/

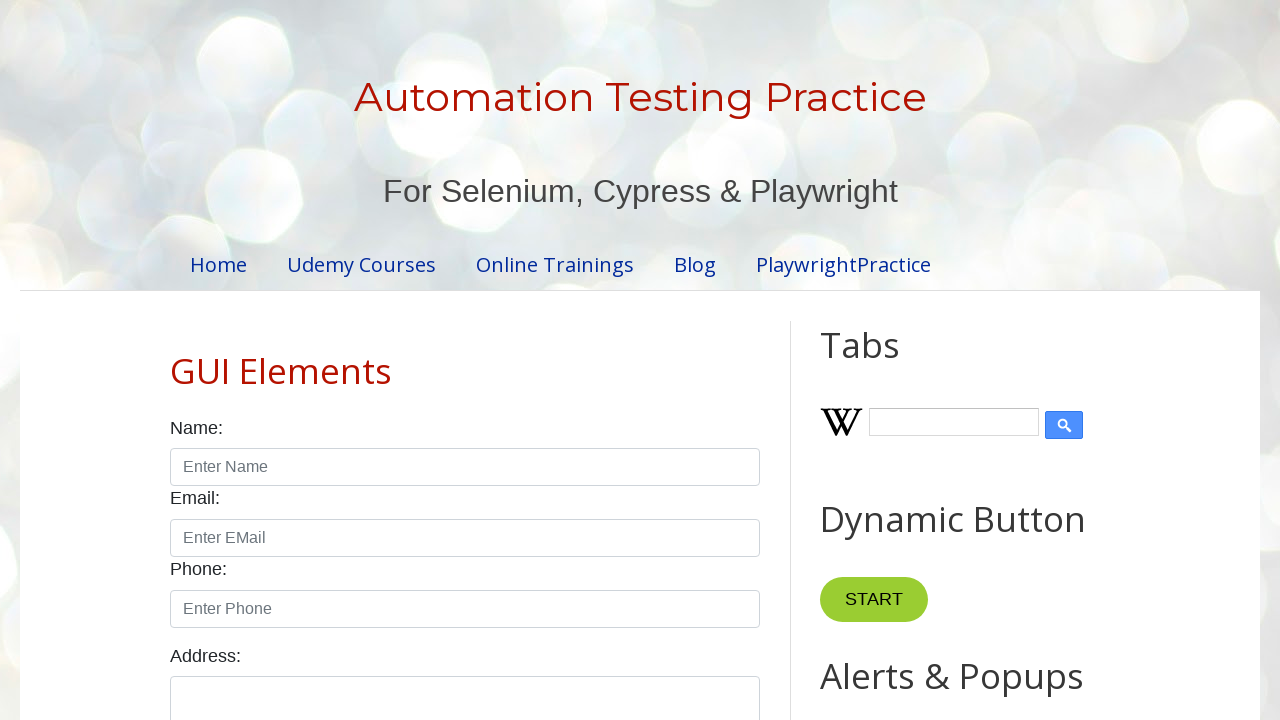

Filled datepicker input field with date 12/12/2012 on input#datepicker
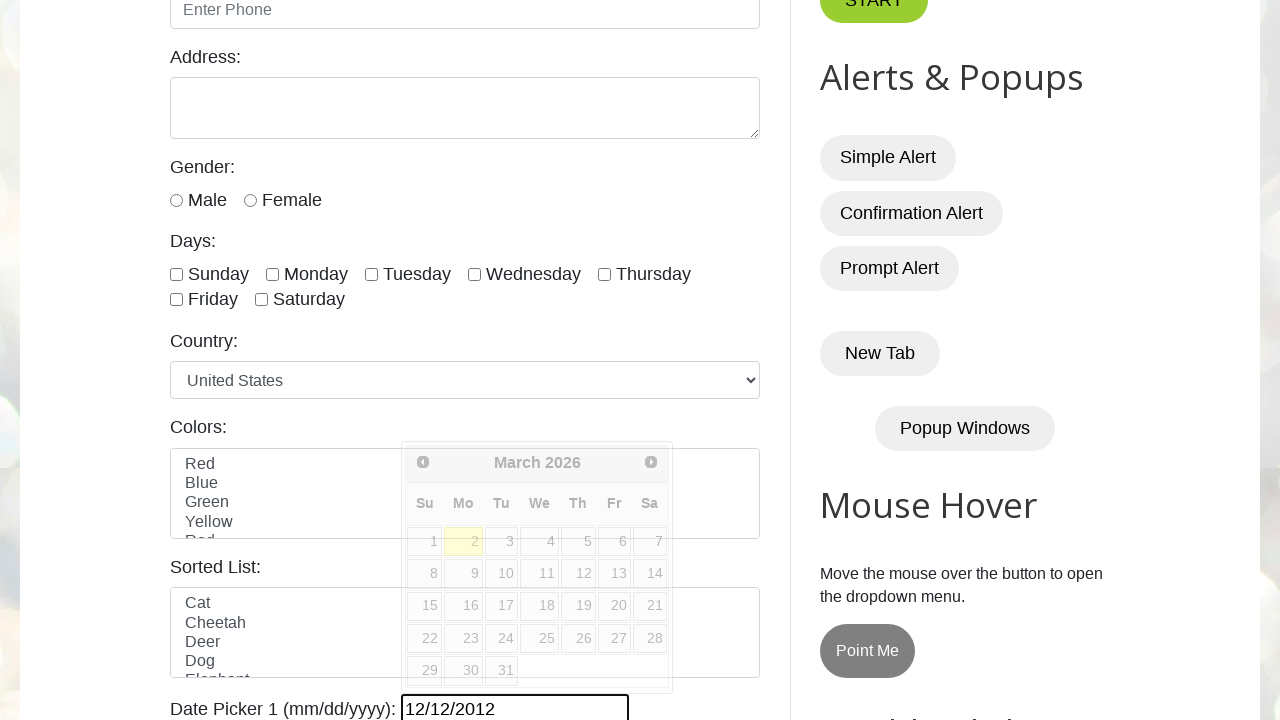

Pressed Enter to confirm date selection on input#datepicker
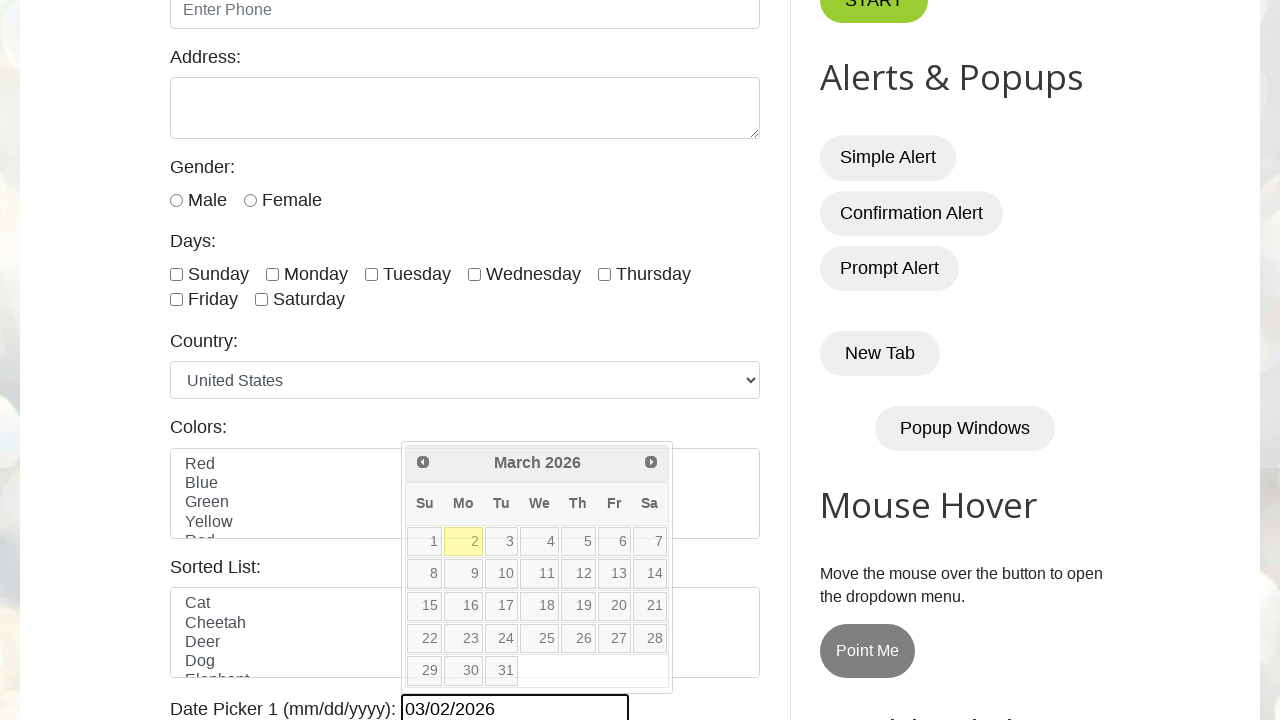

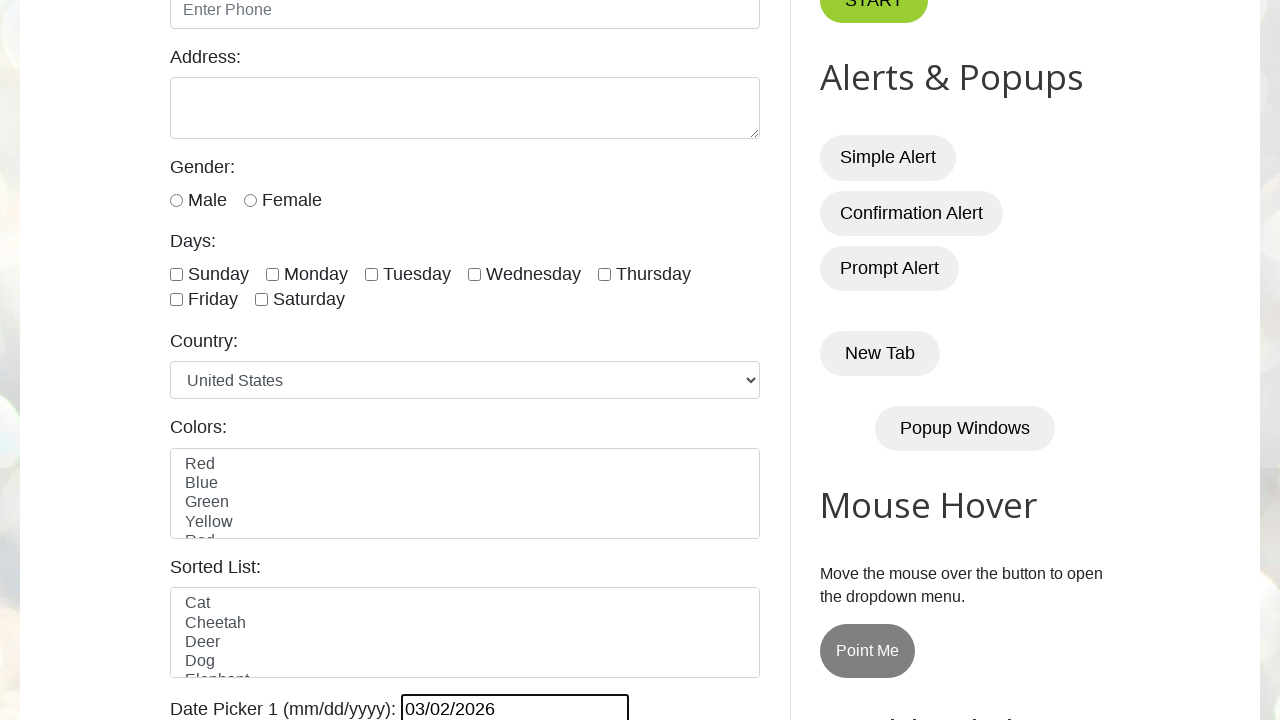